Tests handling unexpected JavaScript alerts on page load, then fills out a simple form with first name and last name fields and submits it.

Starting URL: http://only-testing-blog.blogspot.com/2014/06/alert_6.html

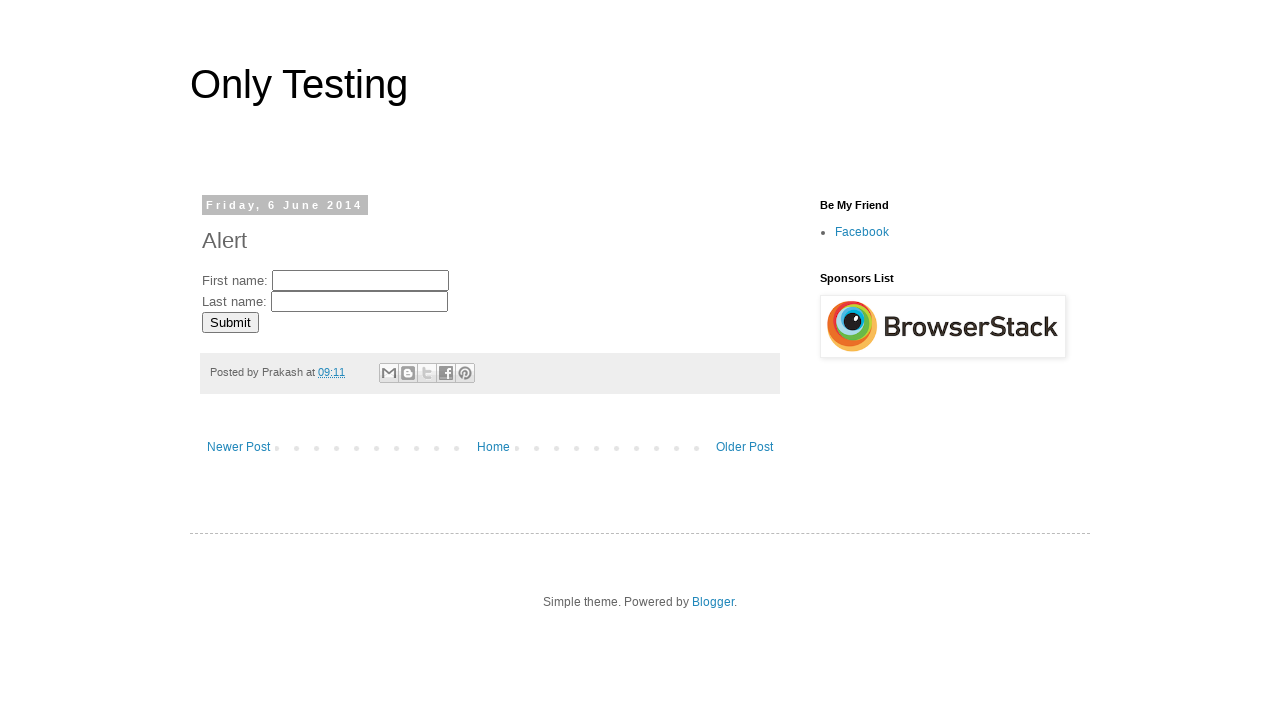

Set up dialog handler to dismiss unexpected alerts
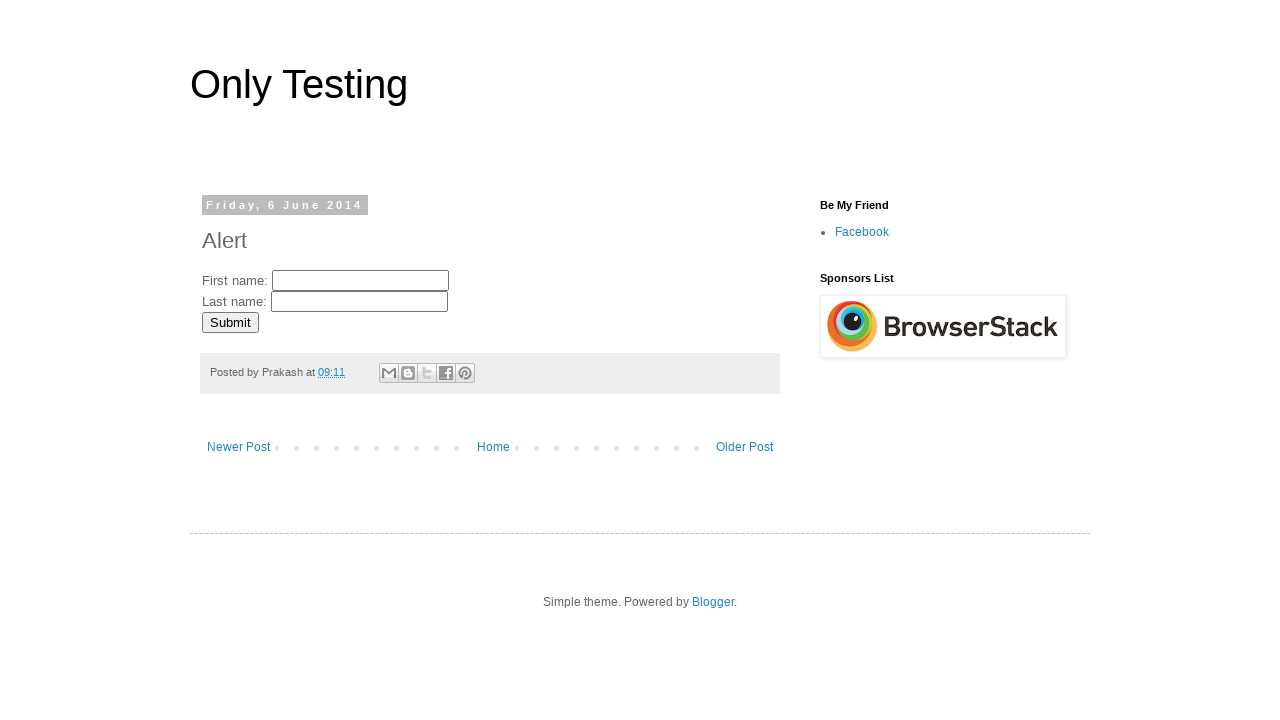

Page loaded and DOM content ready
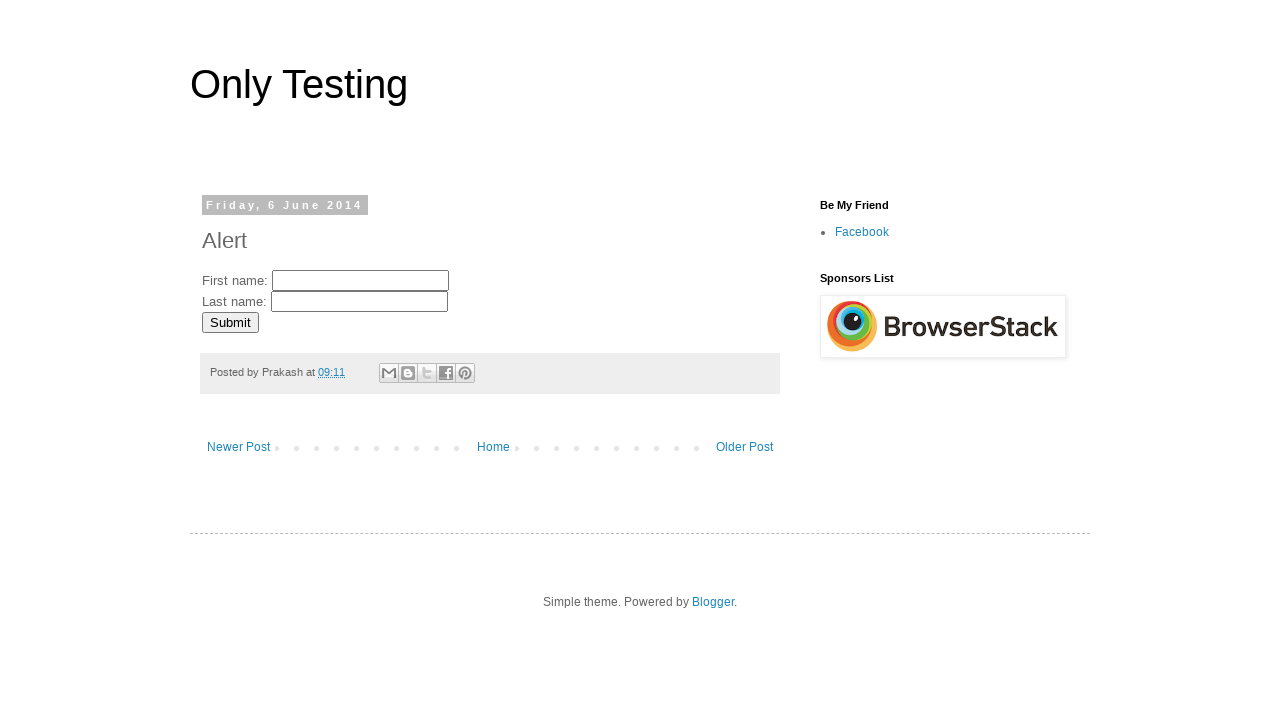

Filled first name field with 'Abhi' on input[name='fname']
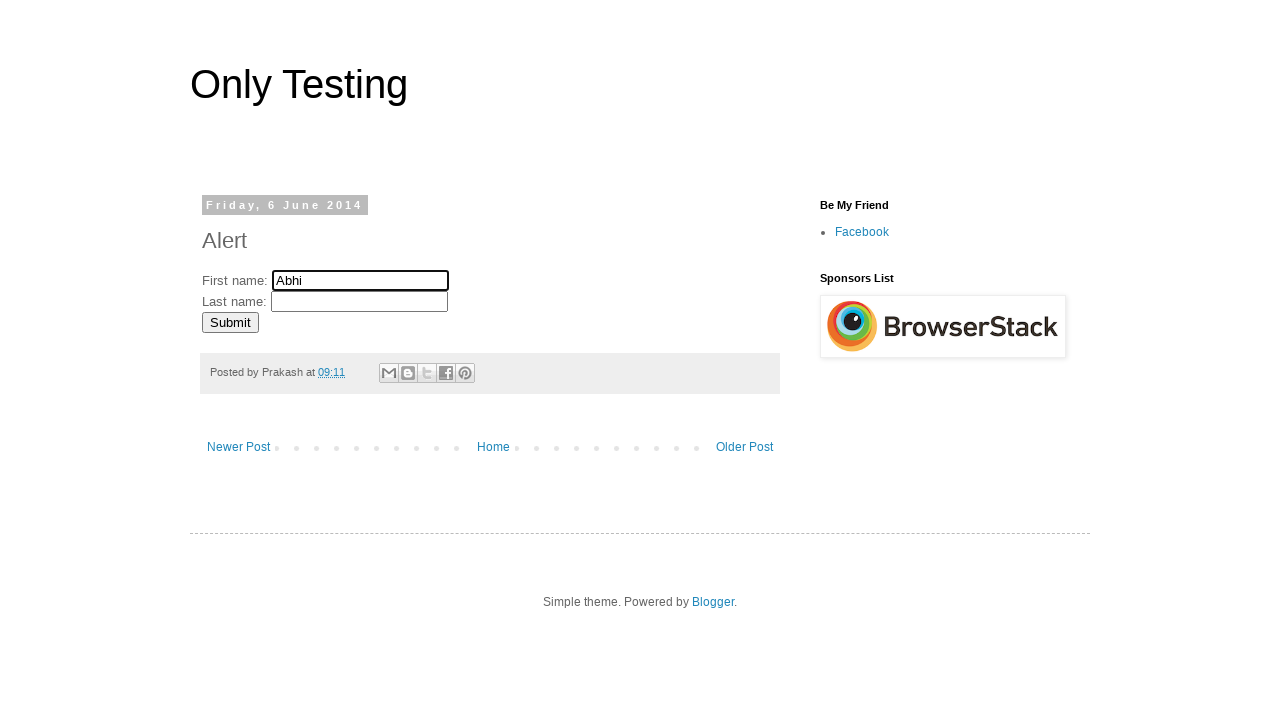

Filled last name field with 'Dixit' on input[name='lname']
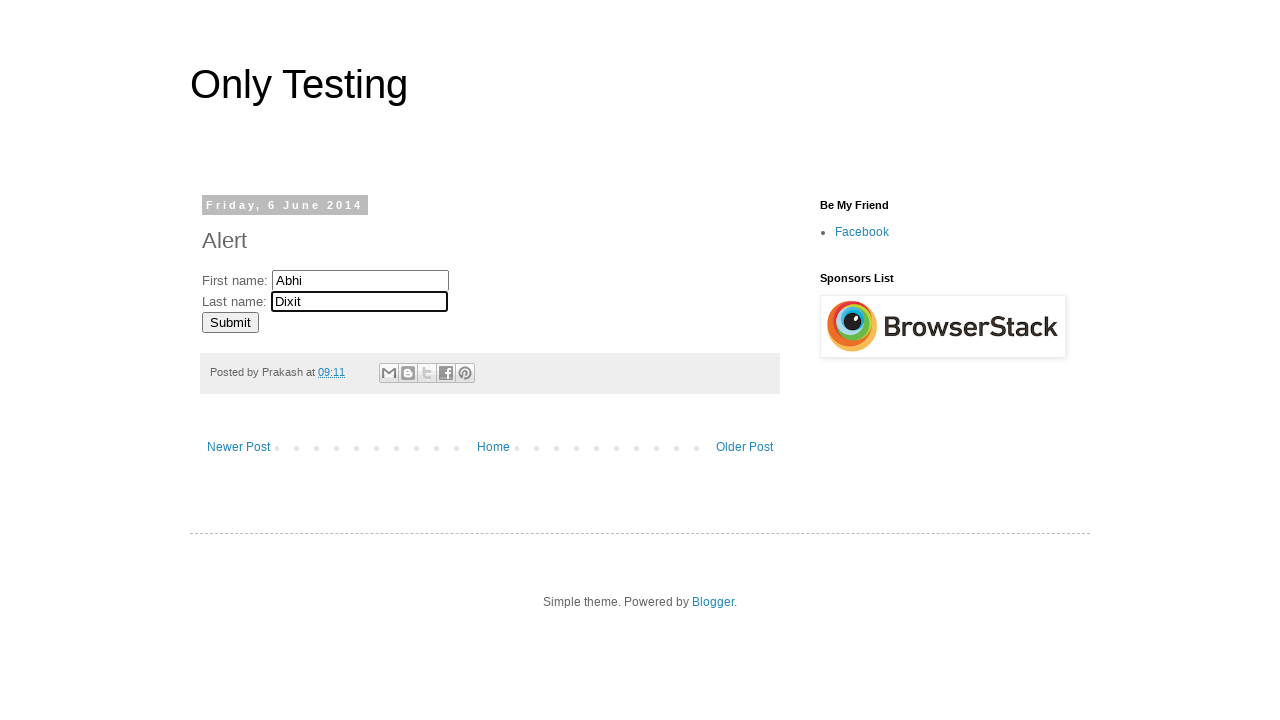

Clicked submit button to submit the form at (230, 322) on input[type='submit']
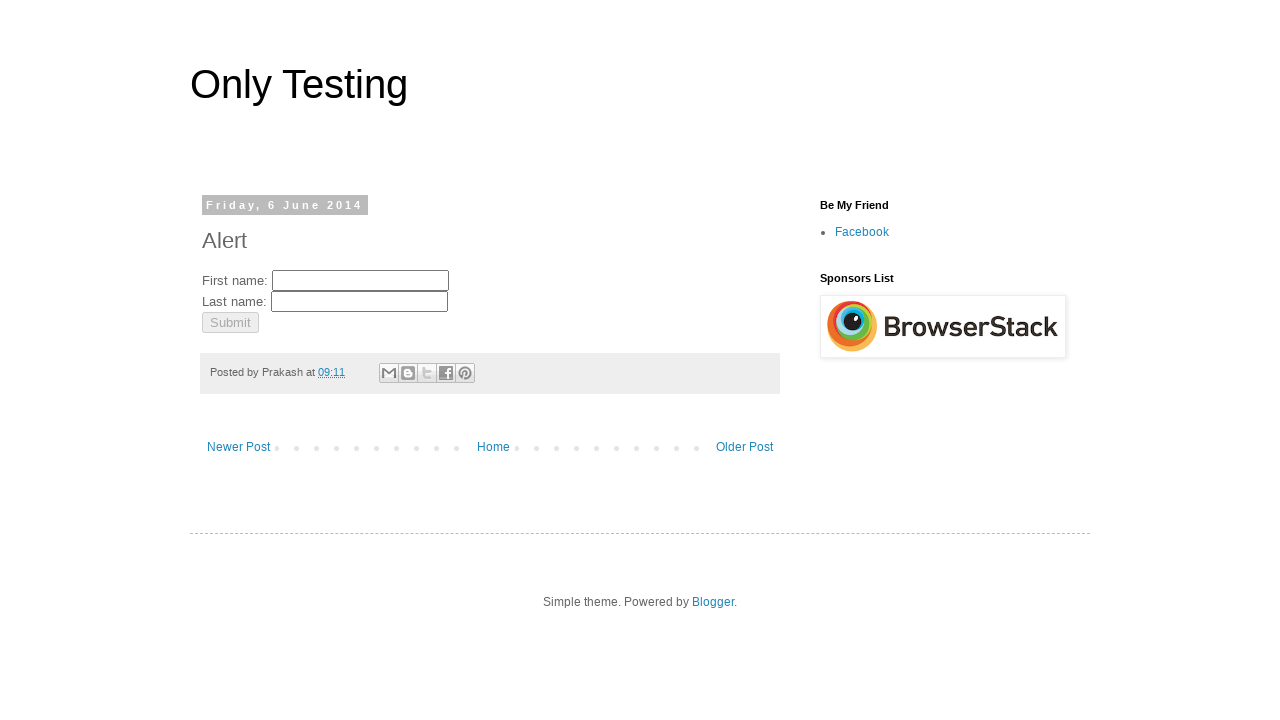

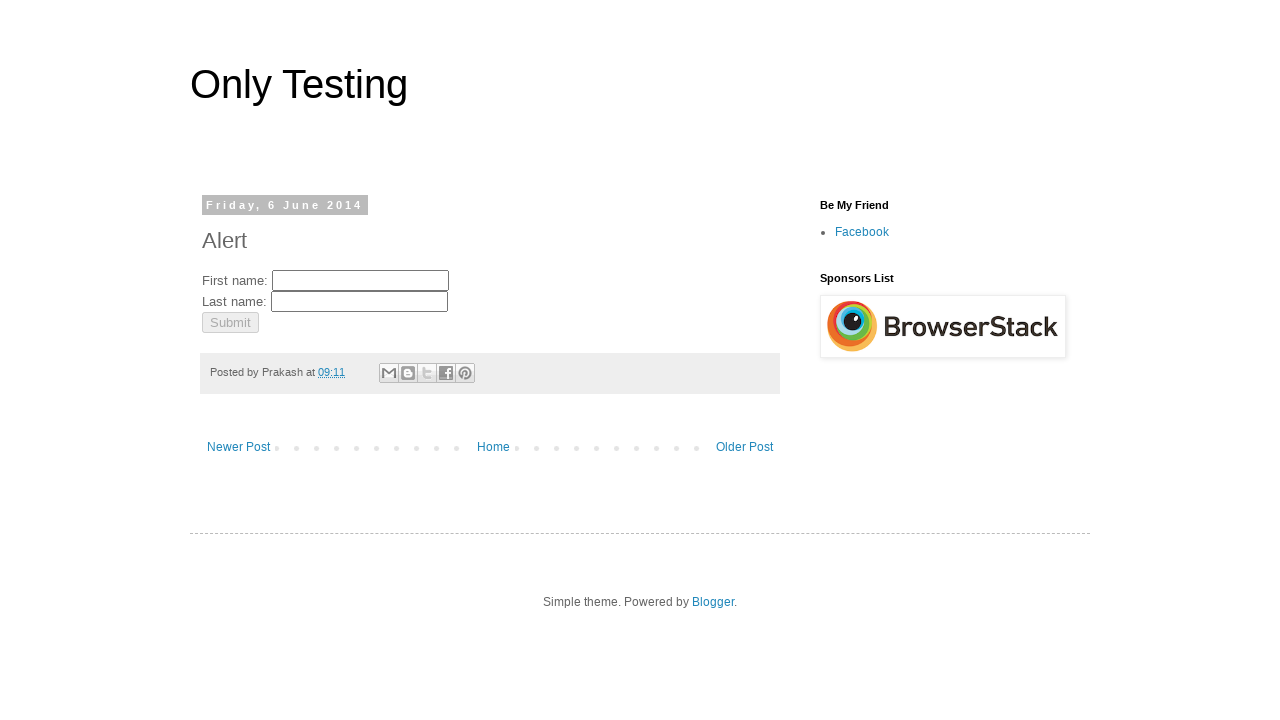